Tests password field validation by entering different character types and verifying password strength indicators

Starting URL: https://login.mailchimp.com/signup/

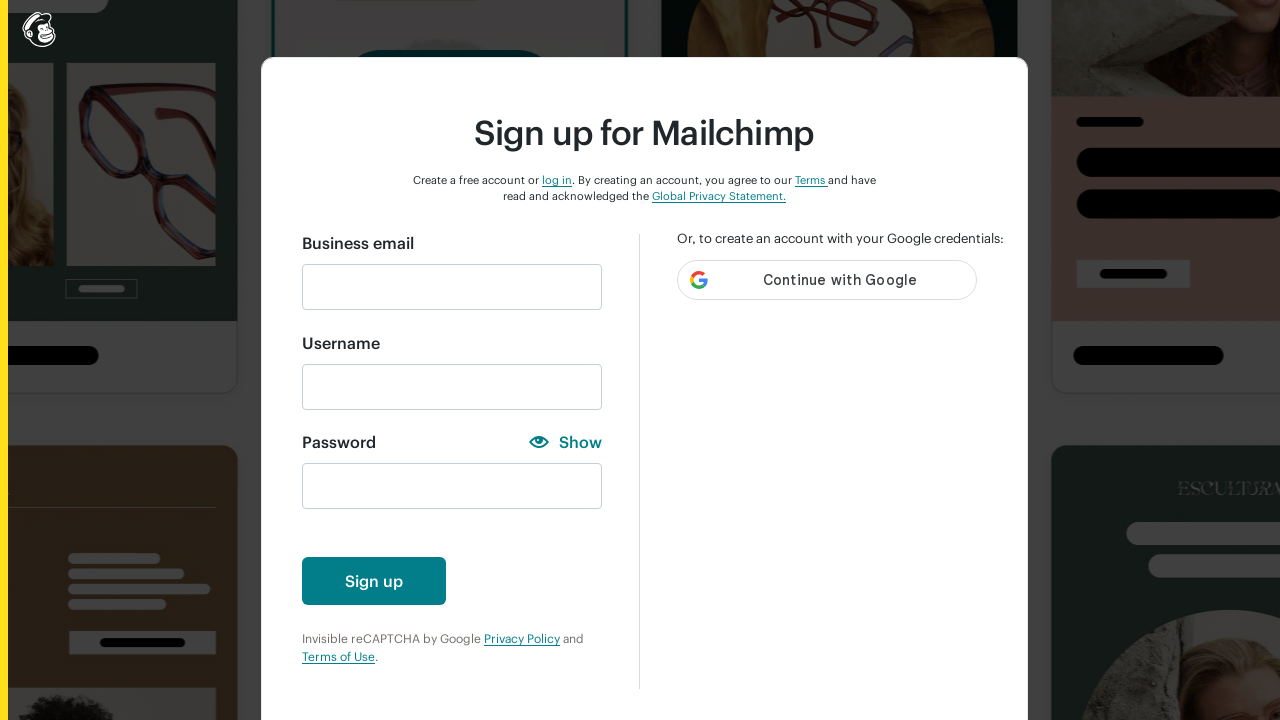

Filled email field with 'testuser2024@gmail.com' on //input[@id='email']
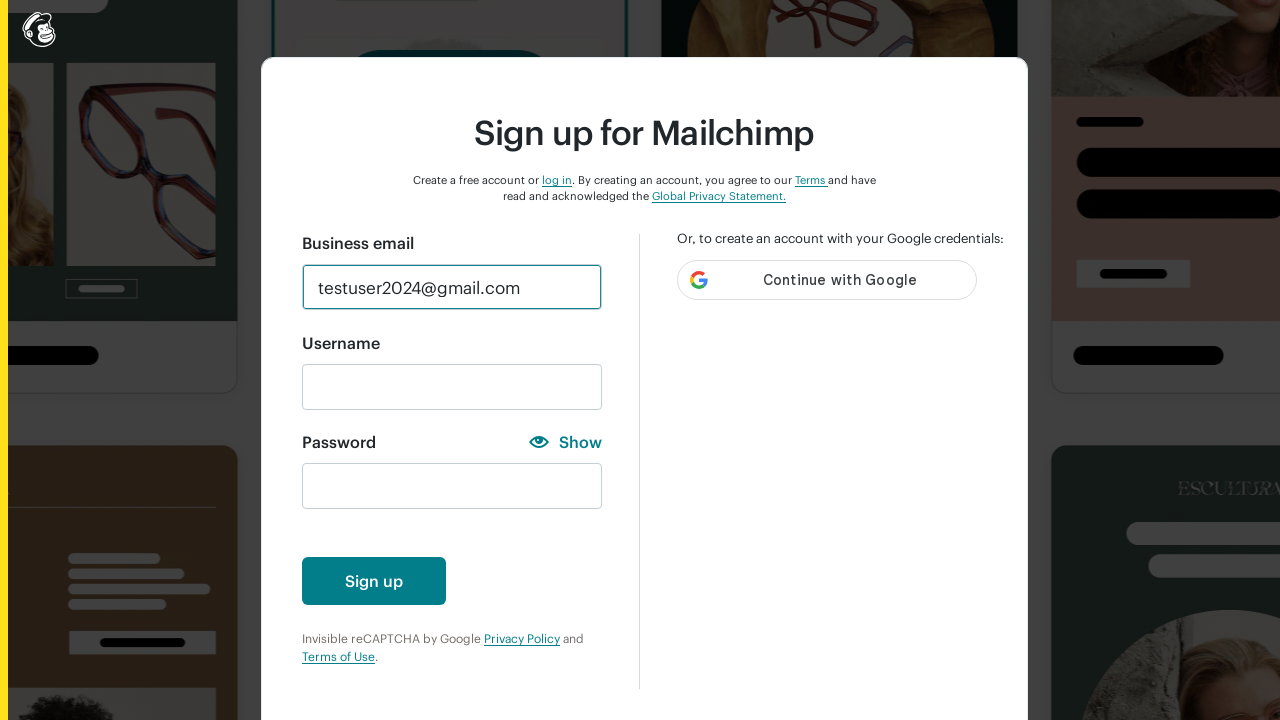

Entered password with numbers only: '12345' on //input[@id='new_password']
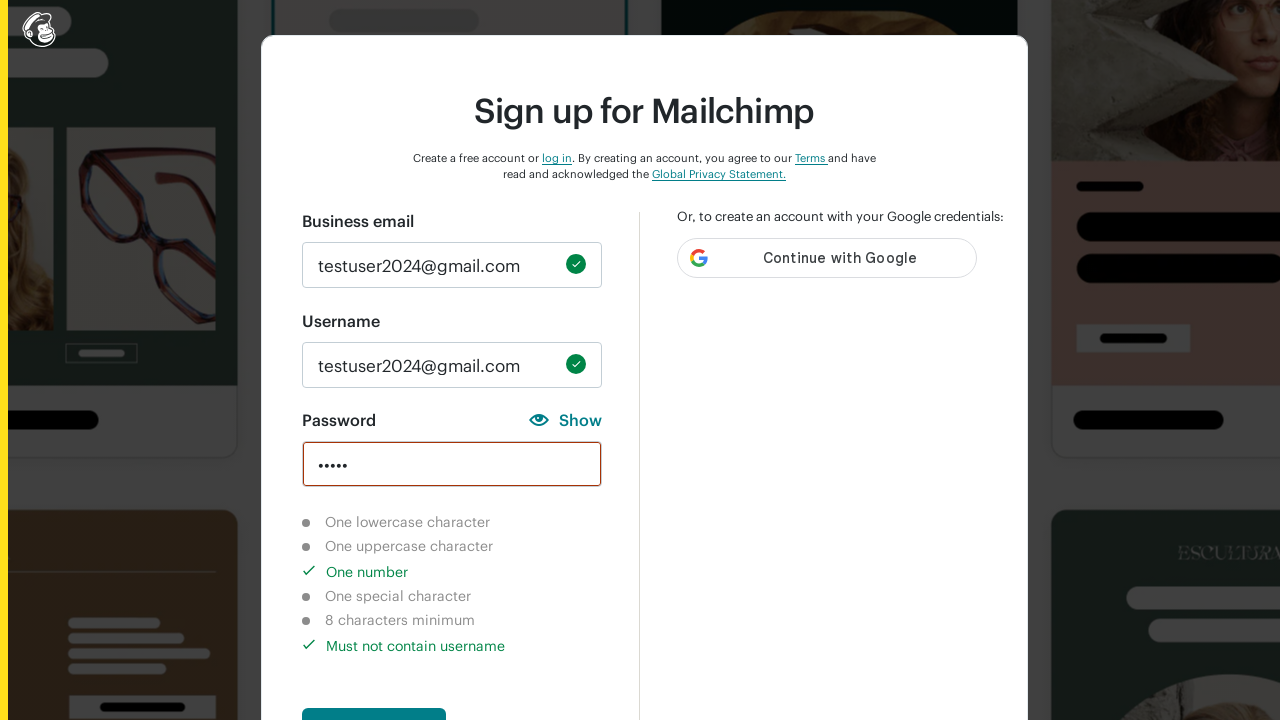

Waited 500ms for password validation to update
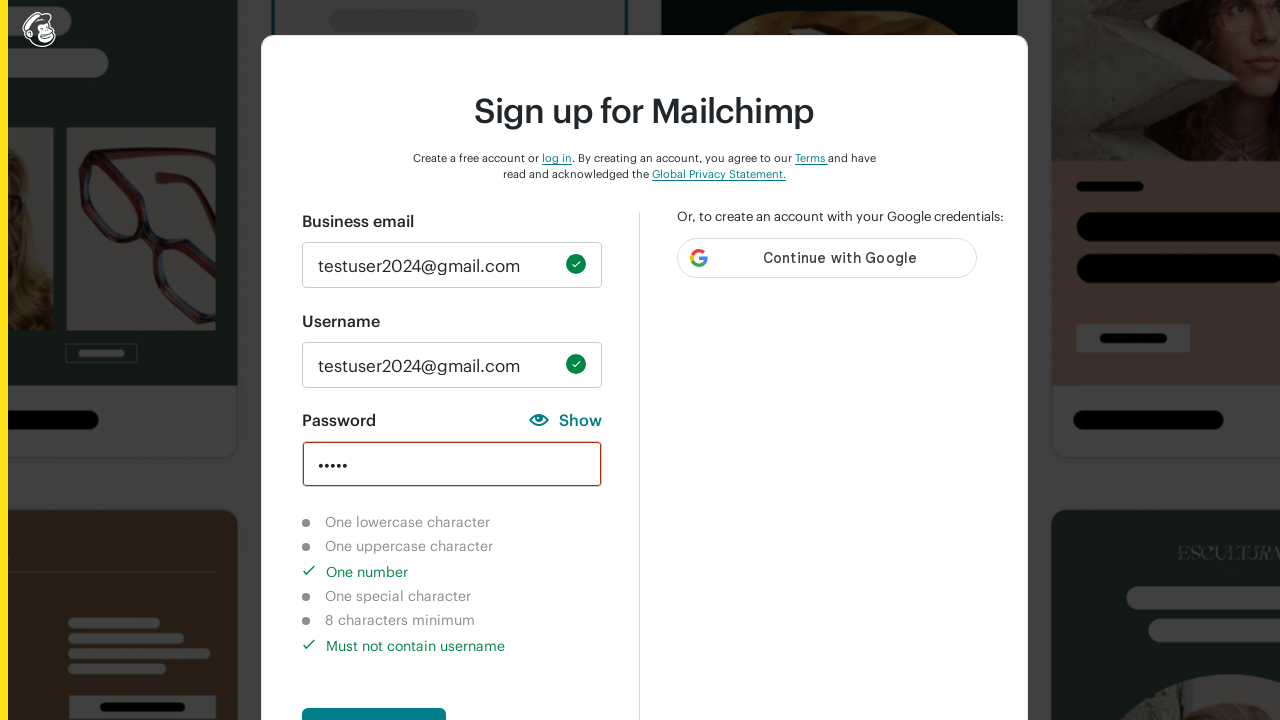

Cleared password field on //input[@id='new_password']
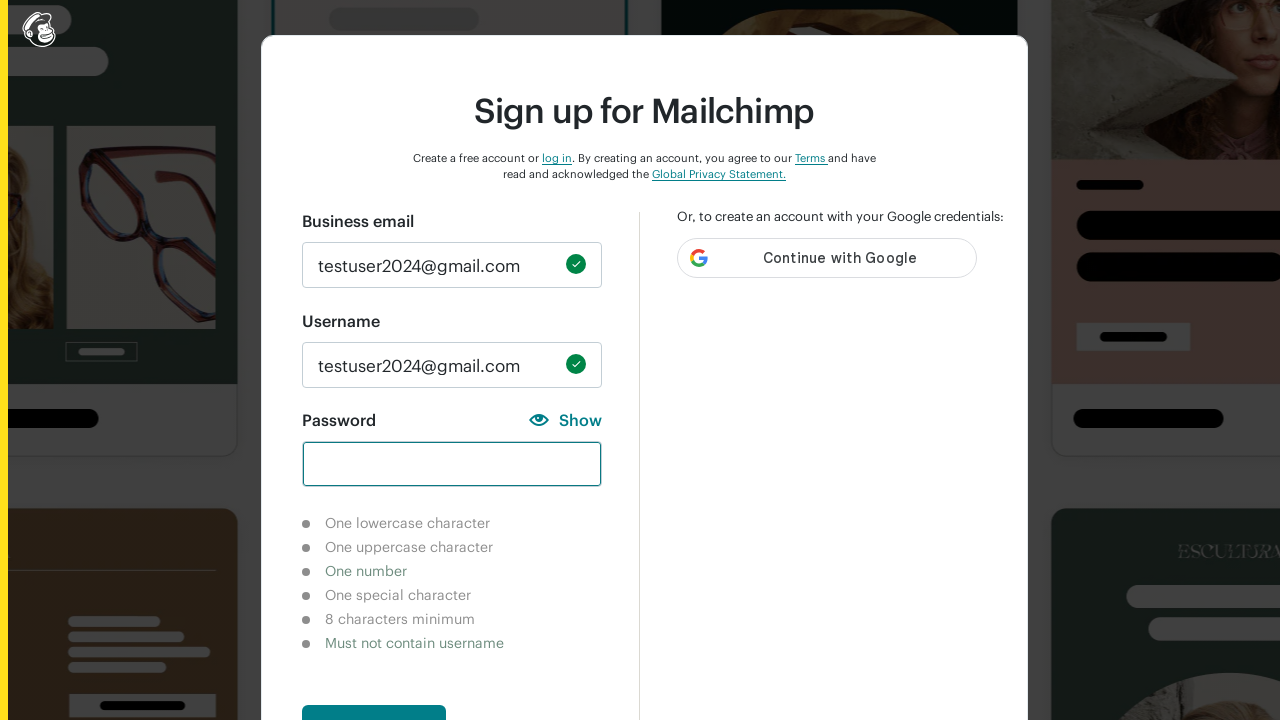

Entered password with lowercase letters only: 'hai' on //input[@id='new_password']
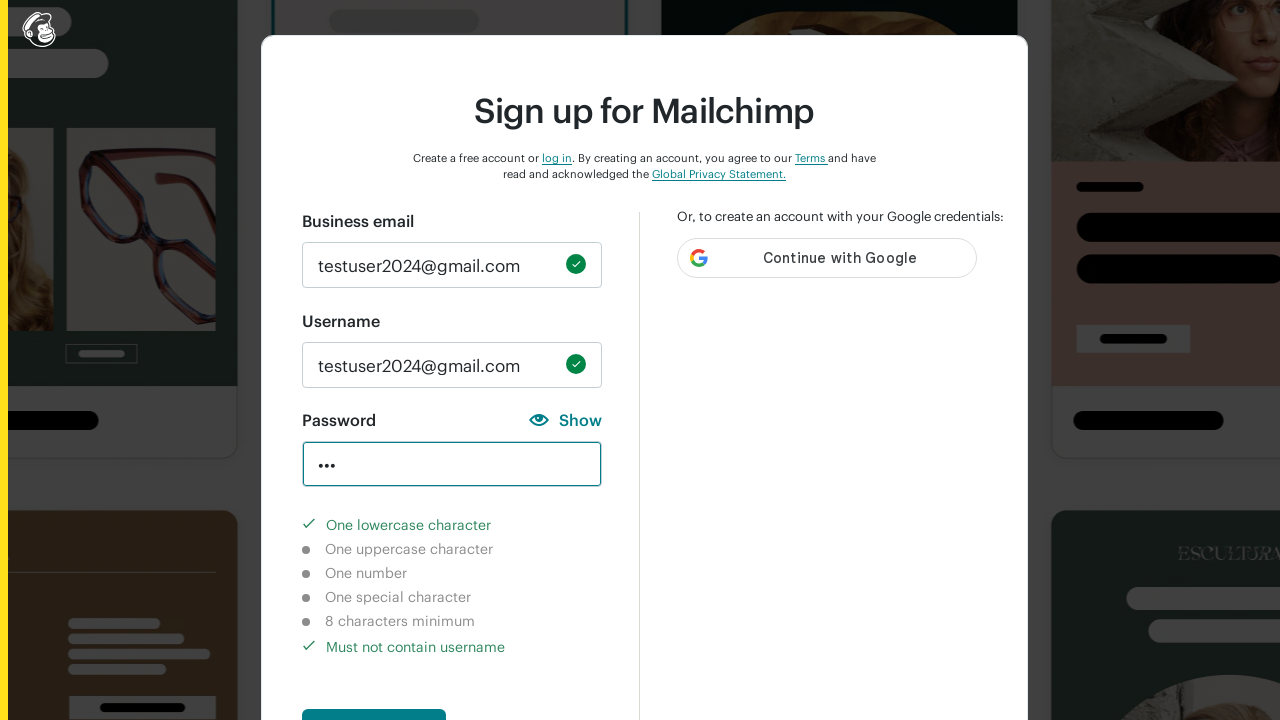

Waited 500ms for password validation to update
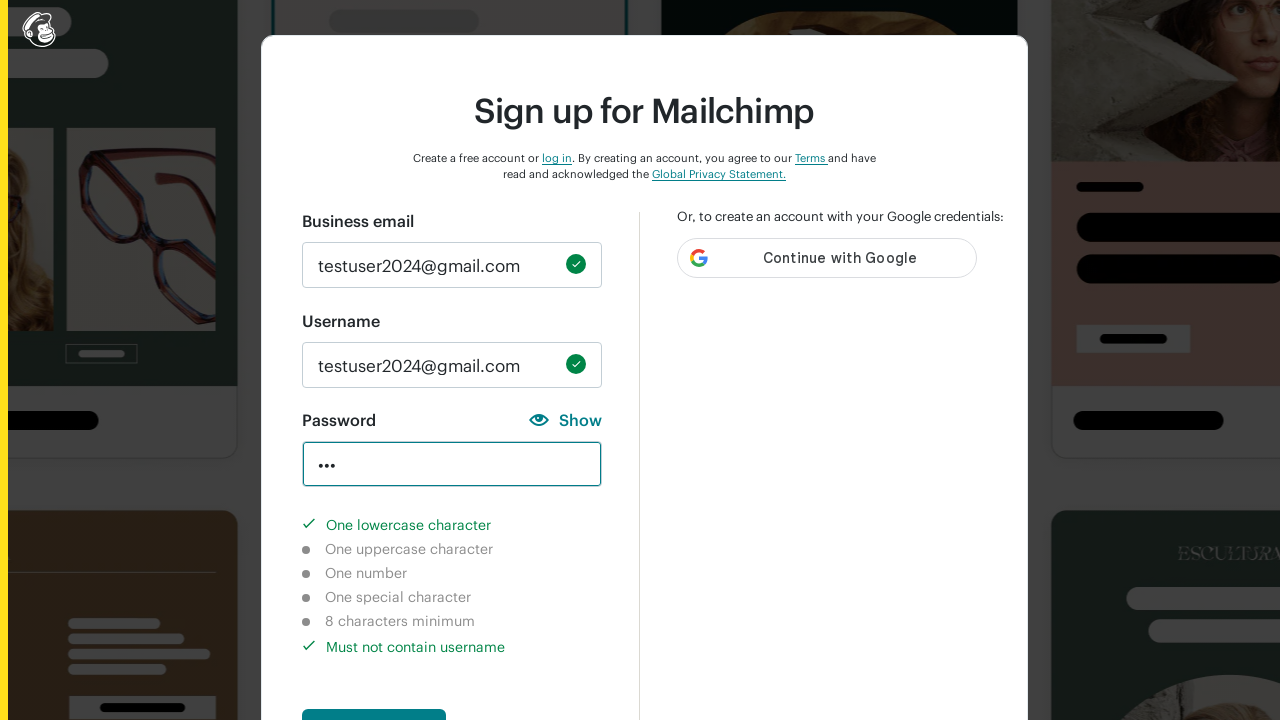

Cleared password field on //input[@id='new_password']
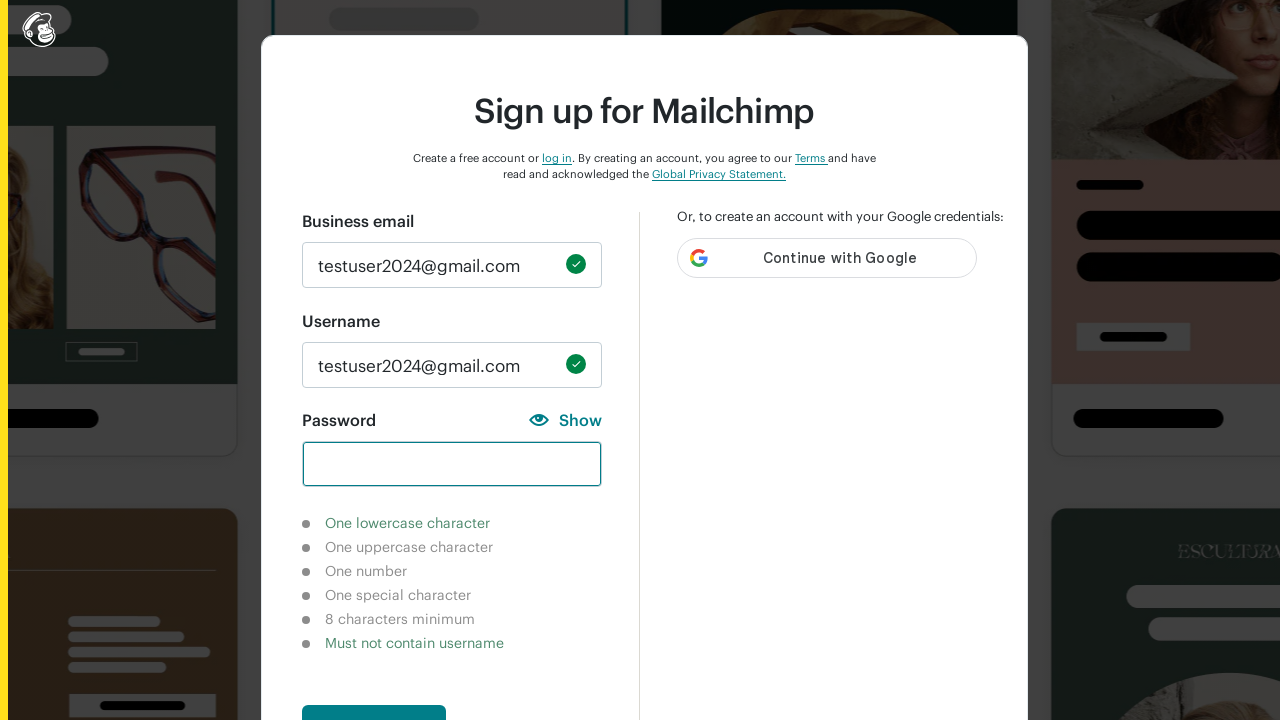

Entered password with uppercase letters only: 'HAI' on //input[@id='new_password']
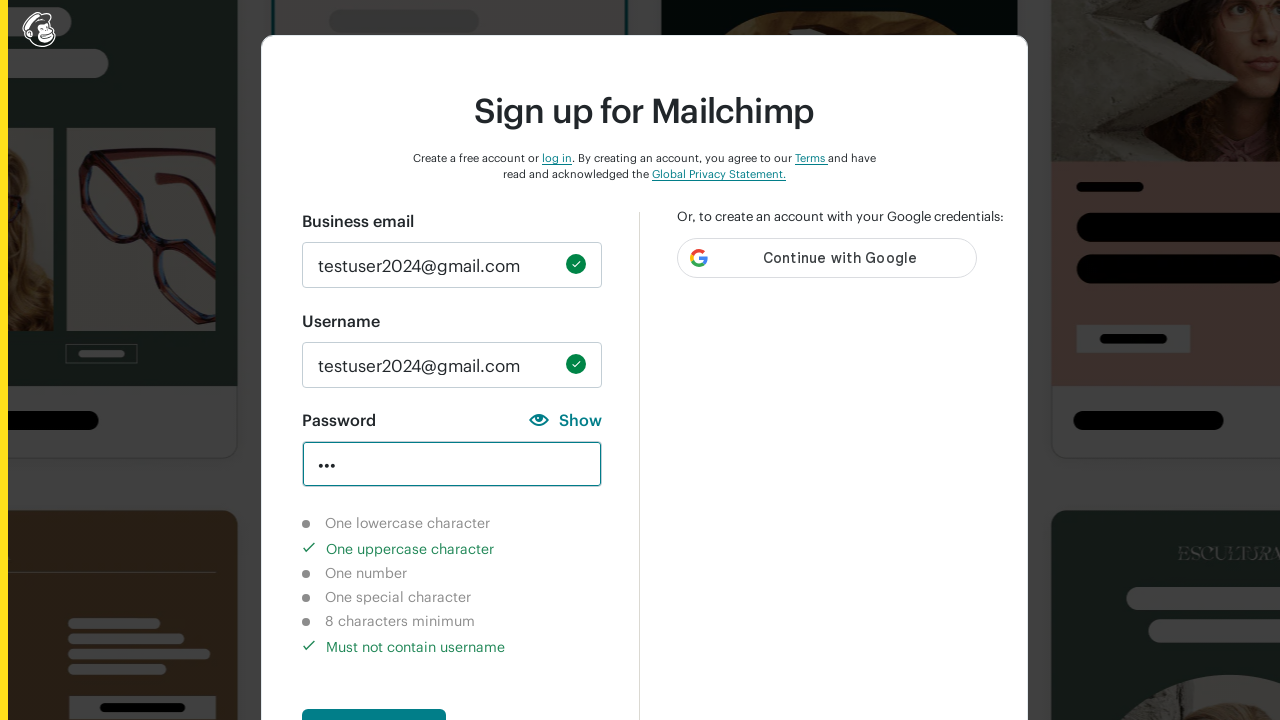

Waited 500ms for password validation to update
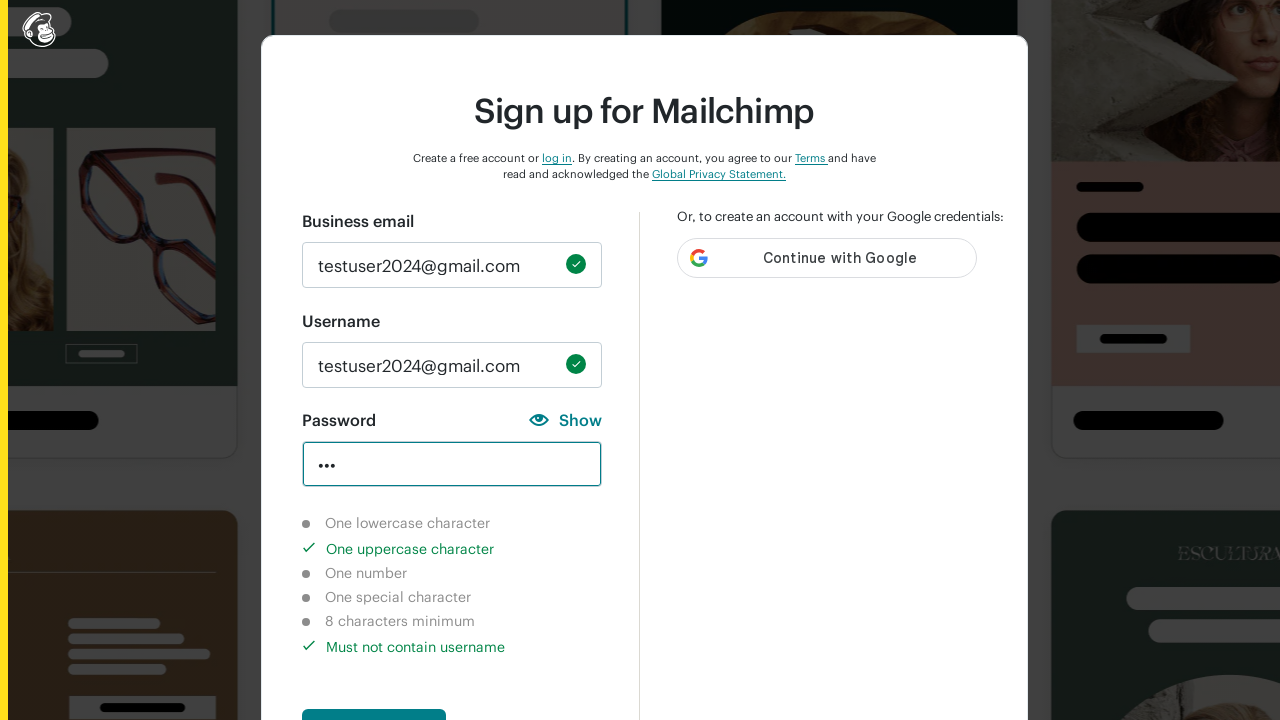

Cleared password field on //input[@id='new_password']
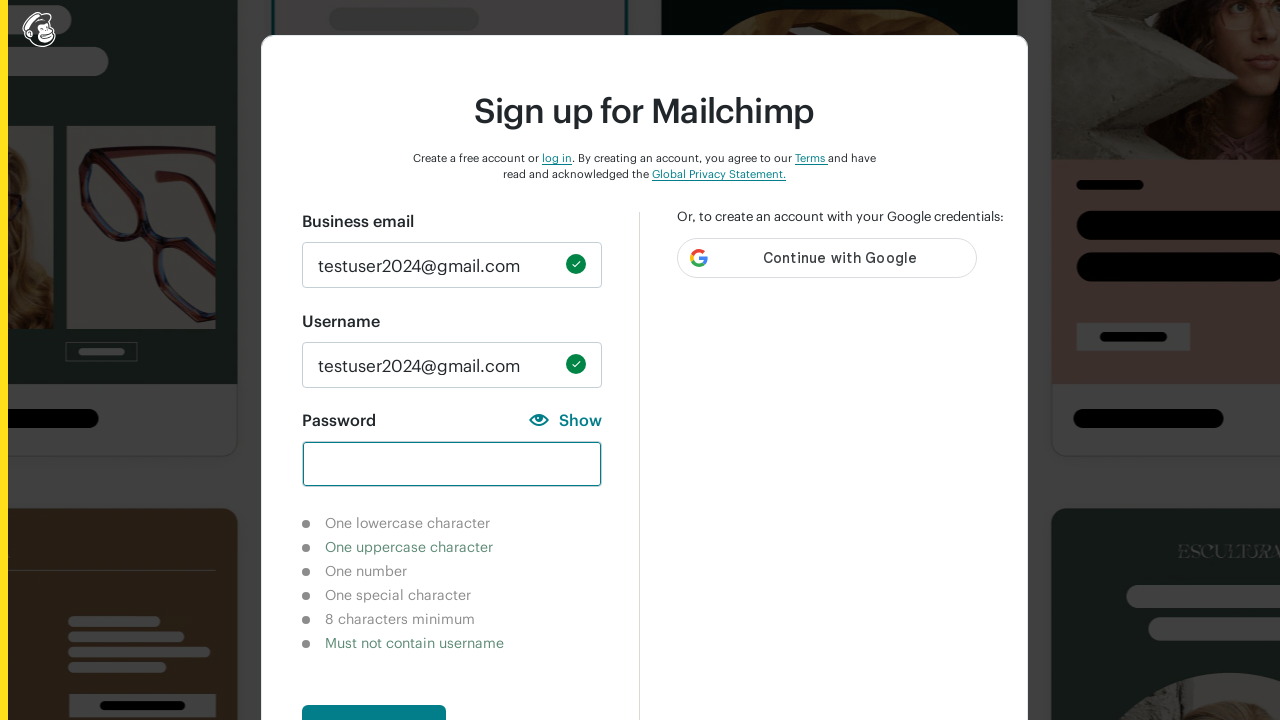

Entered password with special characters only: '!@#$%' on //input[@id='new_password']
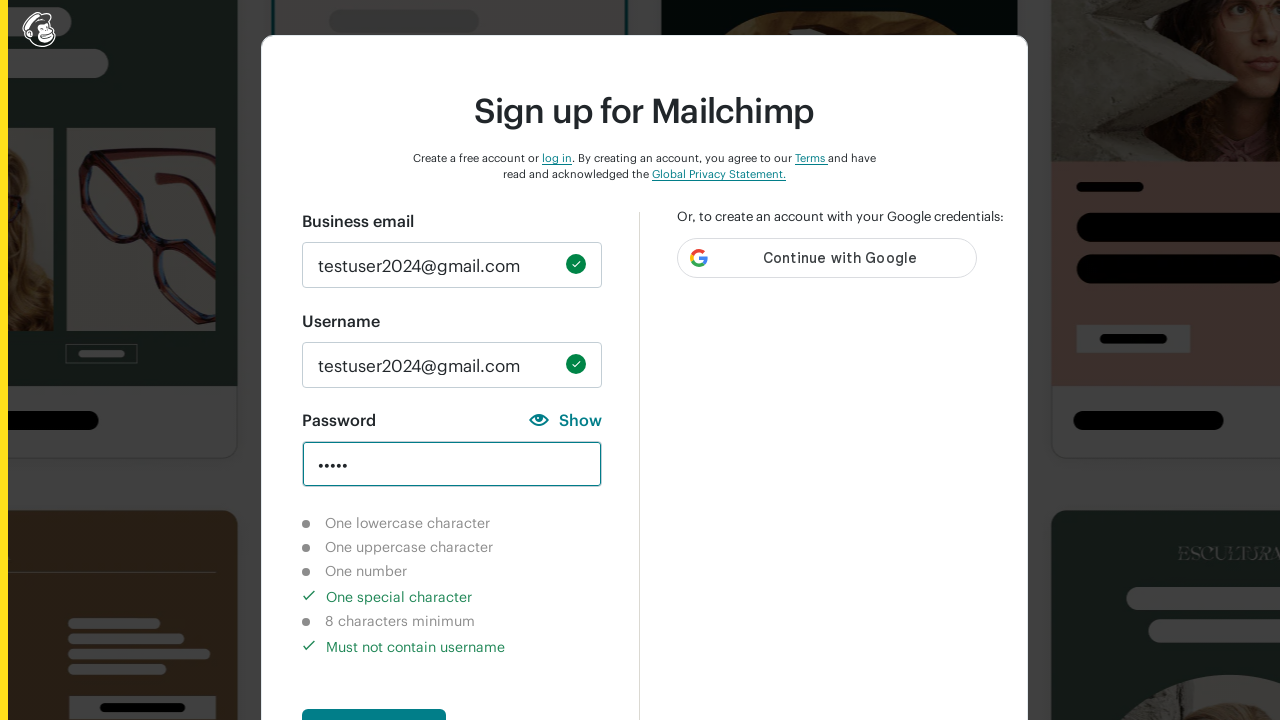

Waited 500ms for password validation to update
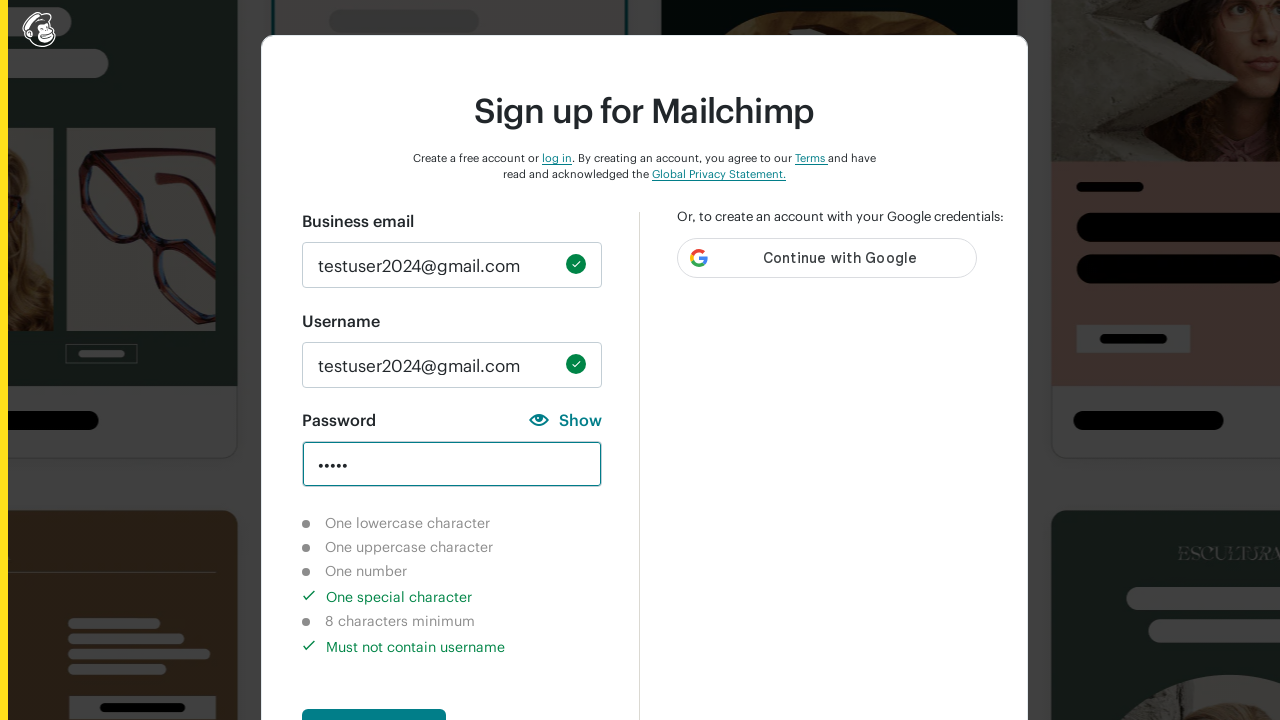

Cleared password field on //input[@id='new_password']
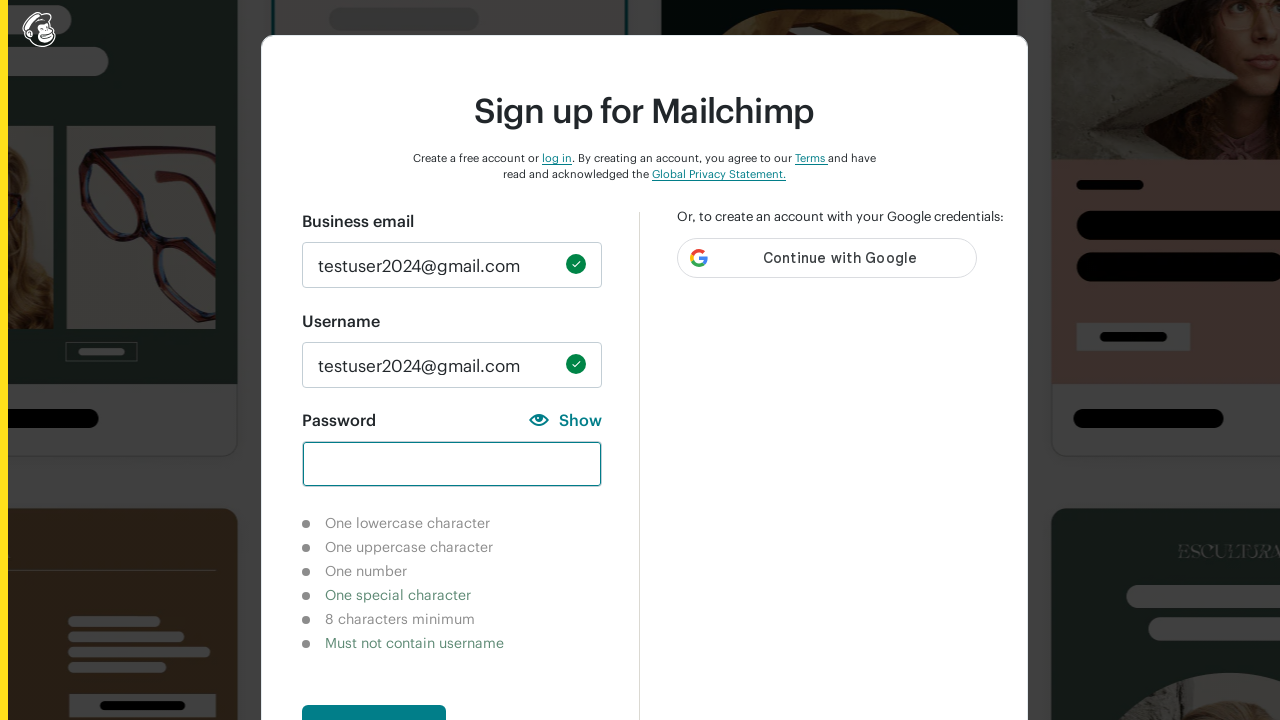

Entered password with 8 digits: '12345678' on //input[@id='new_password']
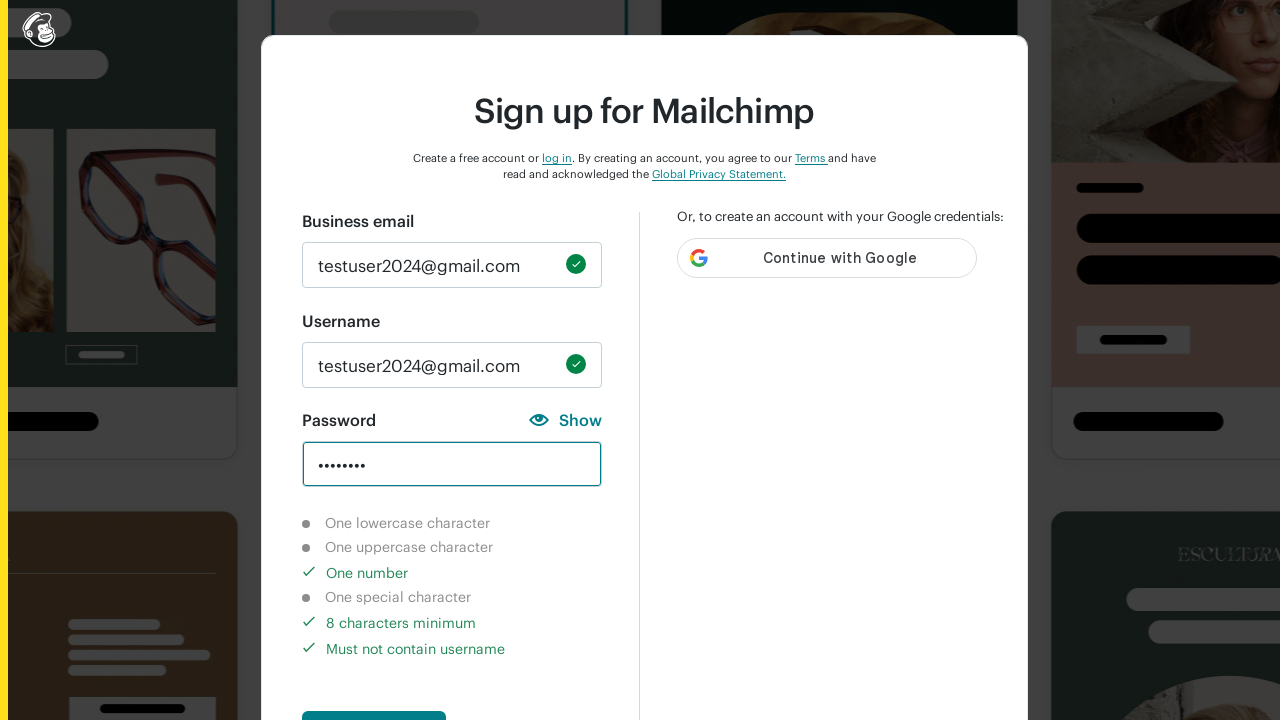

Waited 500ms for password validation to update
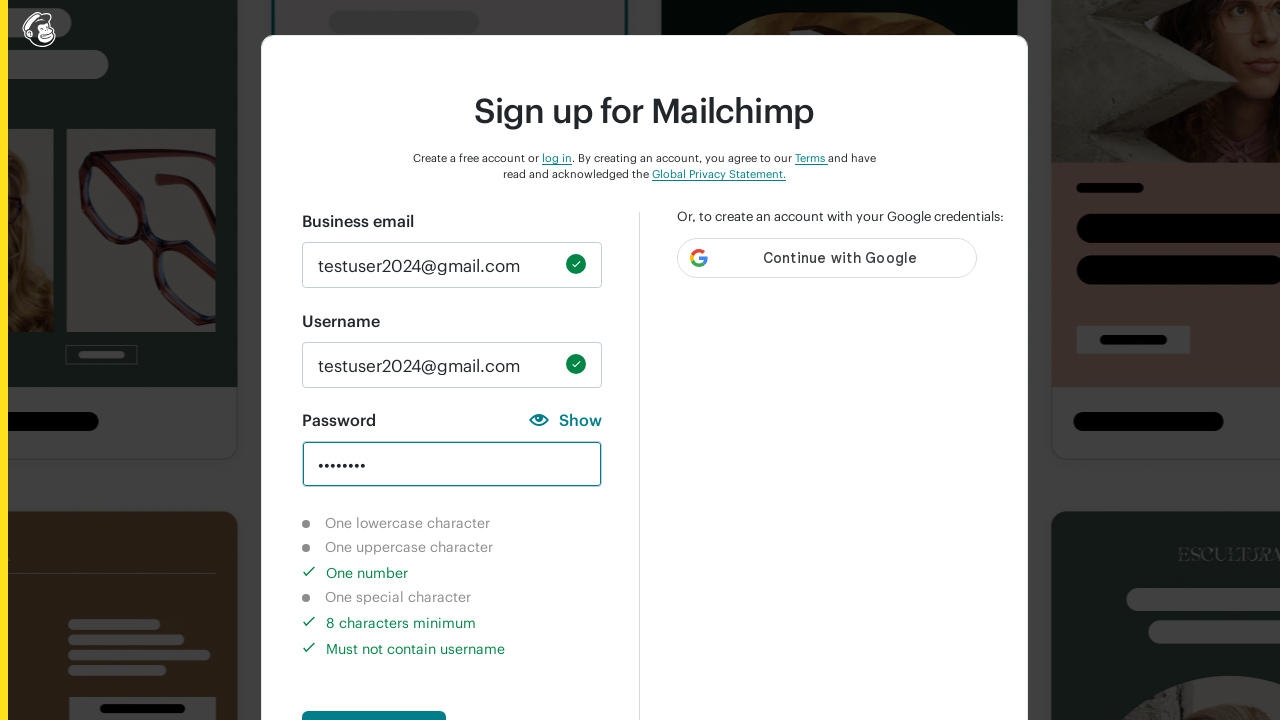

Cleared password field on //input[@id='new_password']
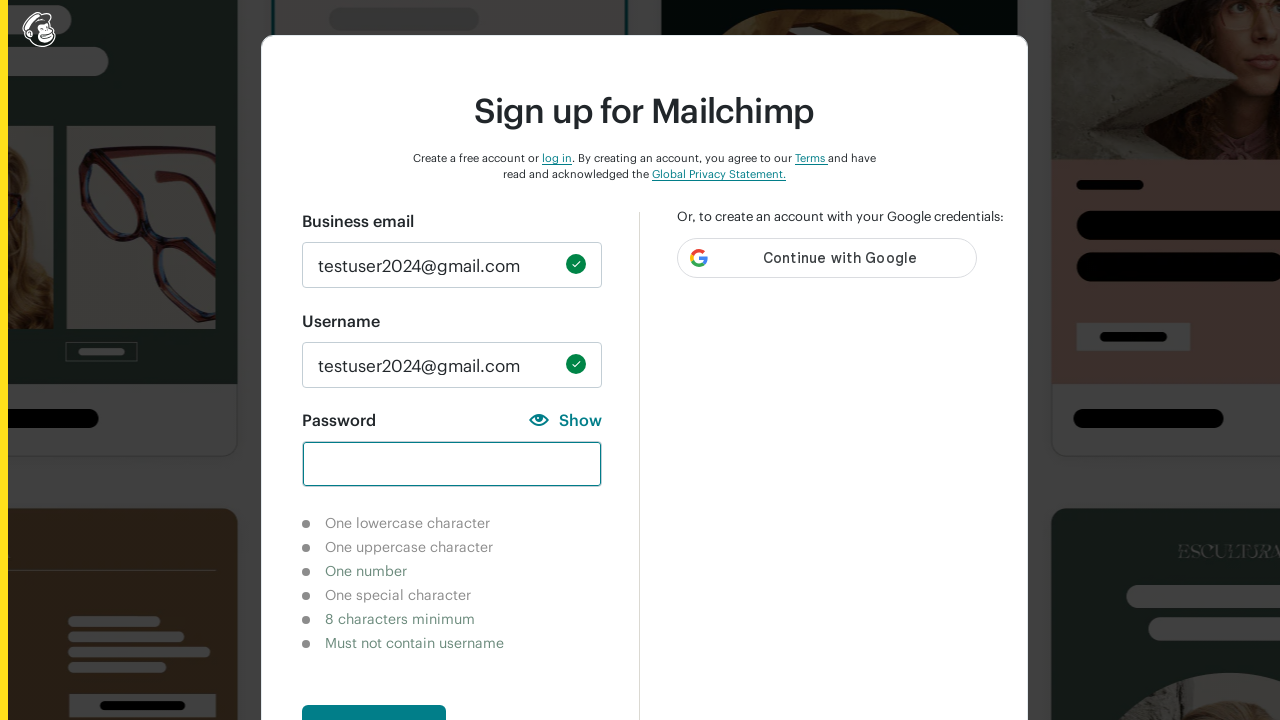

Entered valid password meeting all requirements: 'Hai@12345' on //input[@id='new_password']
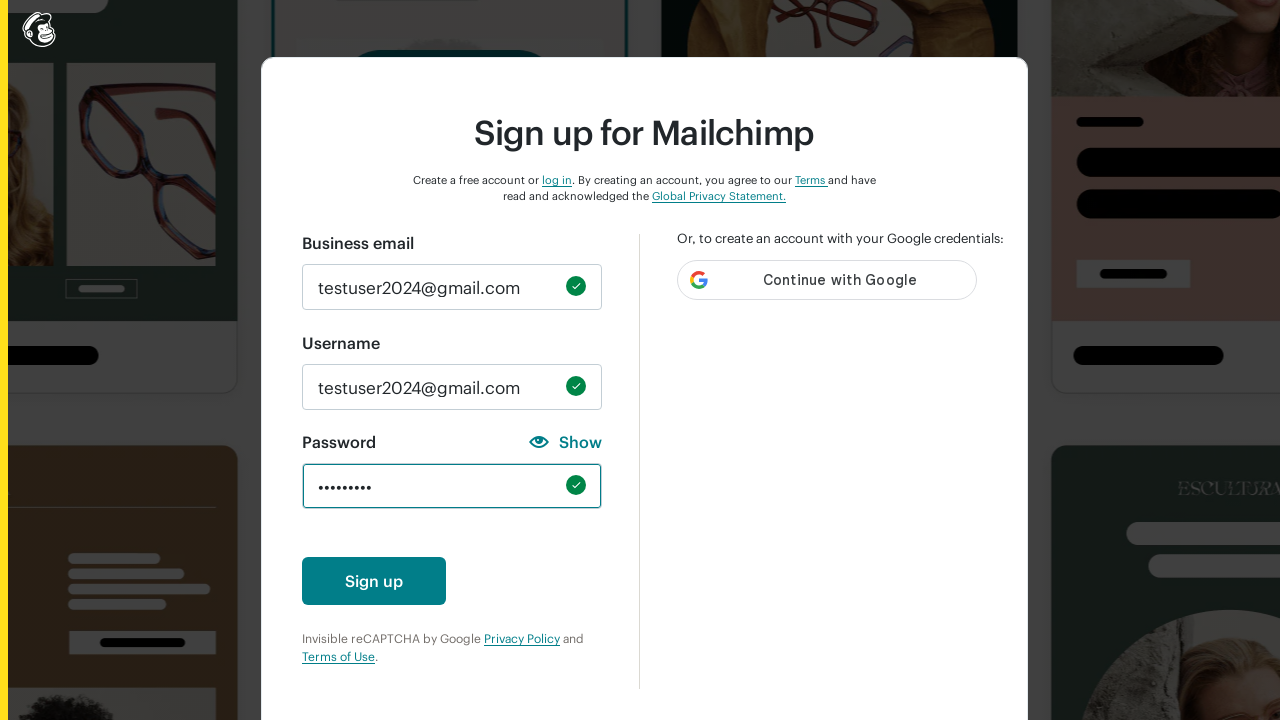

Waited 500ms for password validation to update
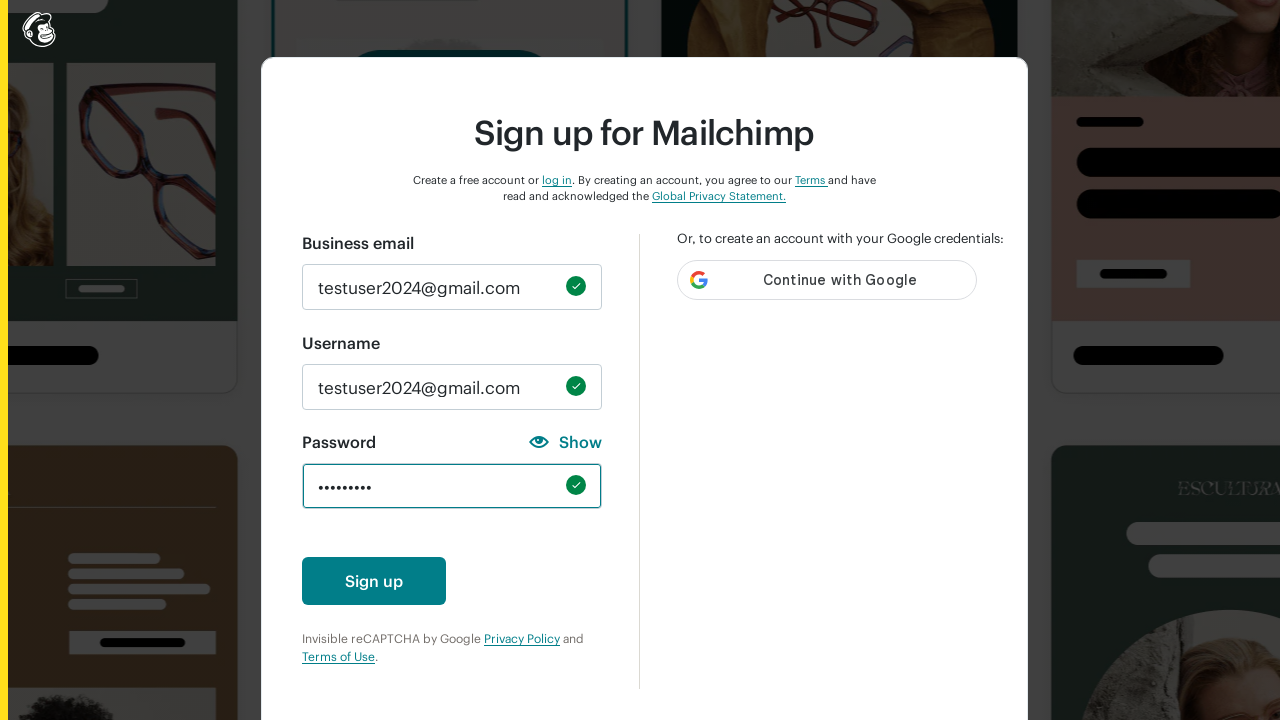

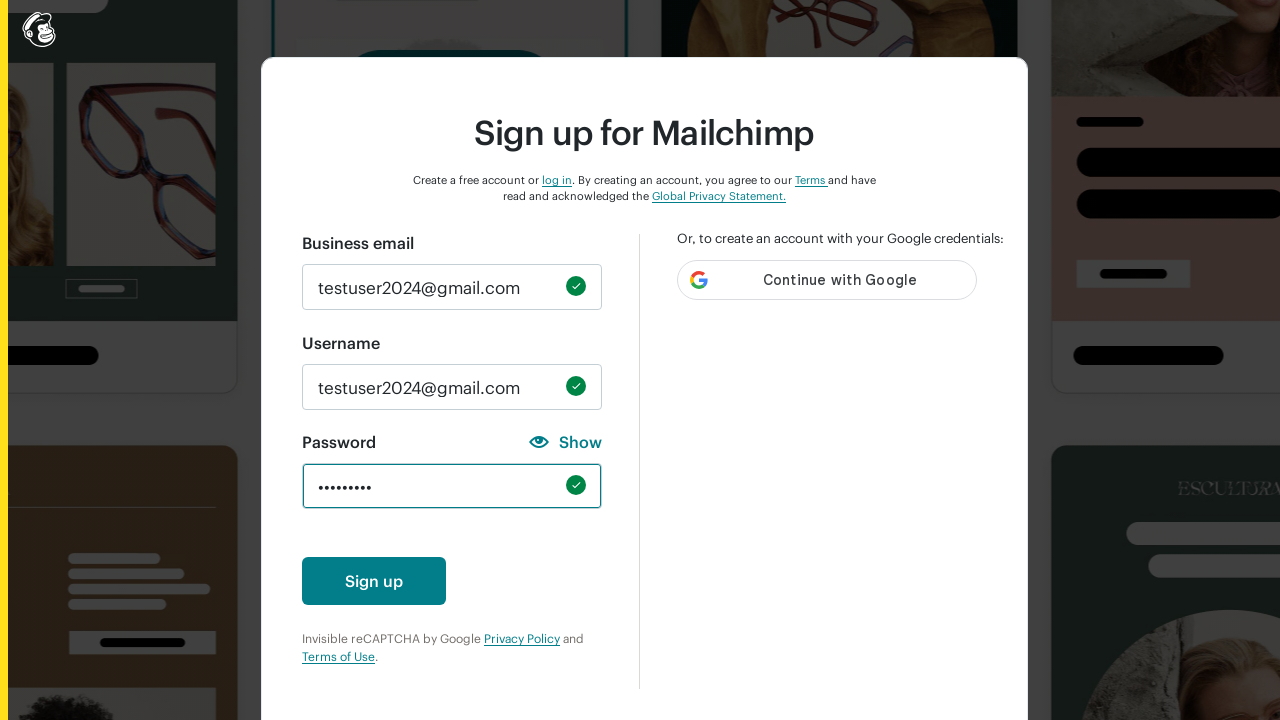